Navigates to Telerik demos page, clicks on the logo/navigation element, and navigates back to the previous page

Starting URL: https://www.telerik.com/support/demos

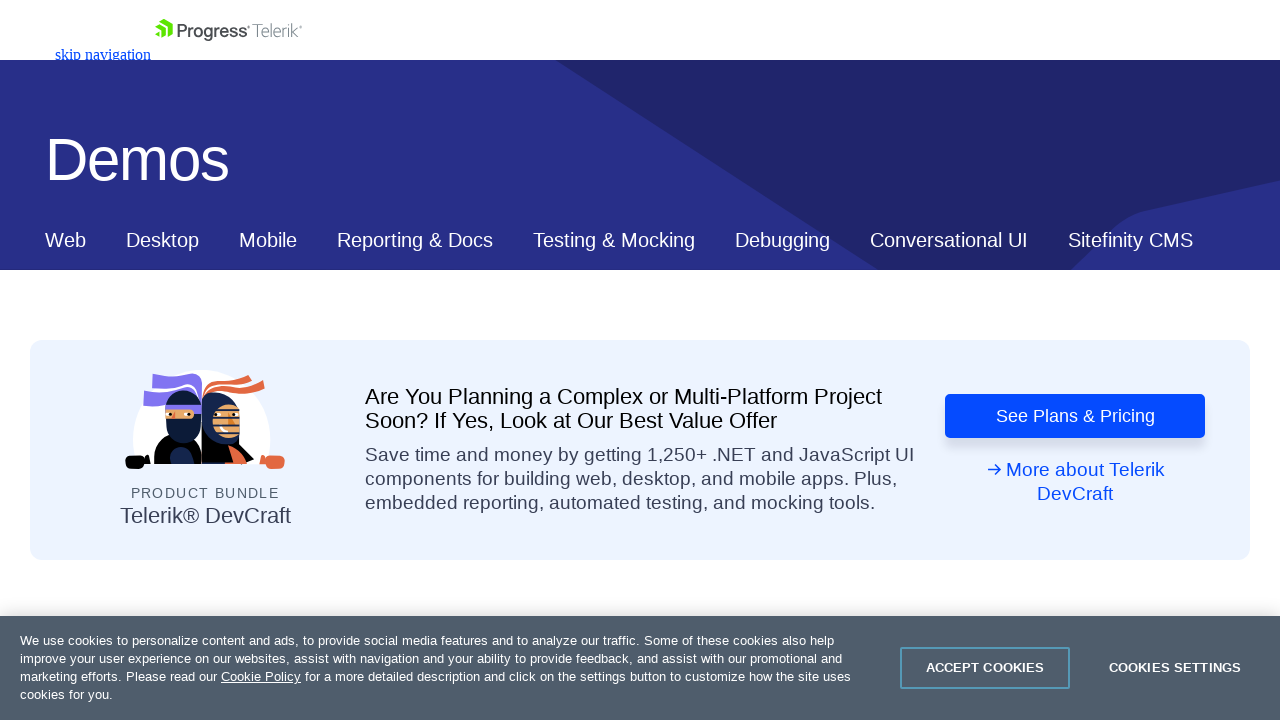

Navigated to Telerik demos page
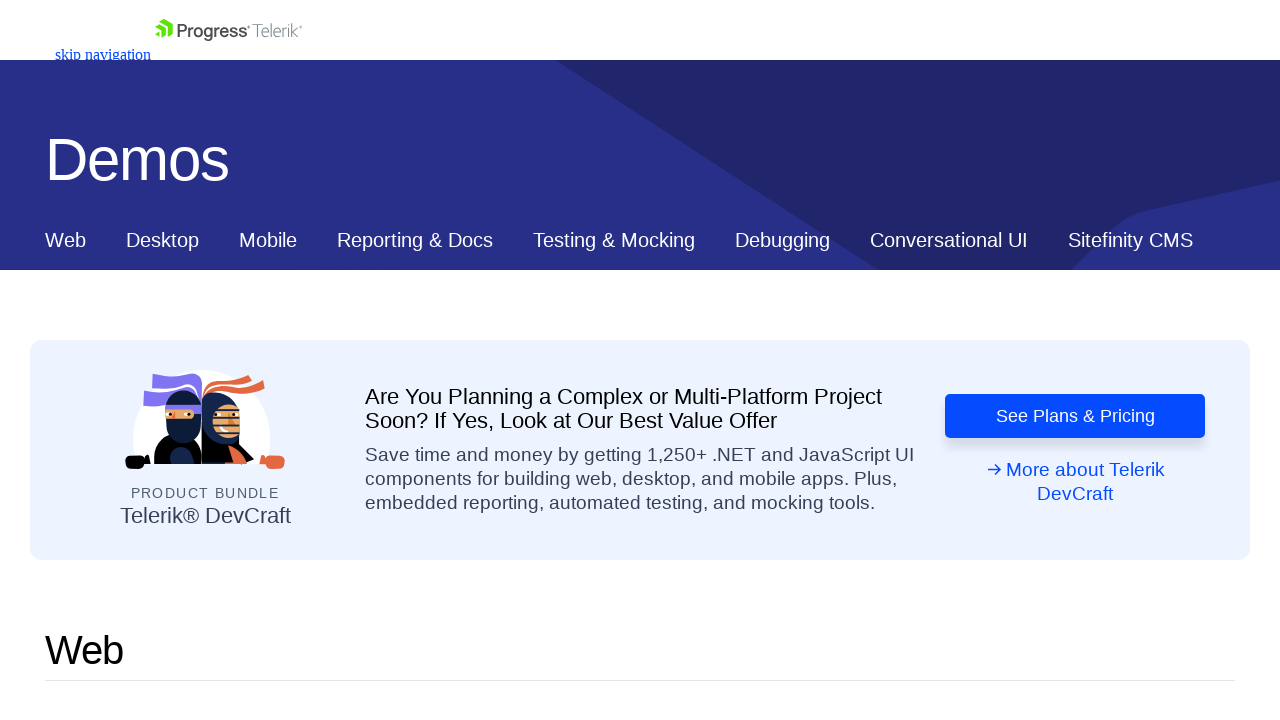

Clicked on the logo/navigation element at (103, 52) on nav#js-tlrk-nav section > div > figure > a
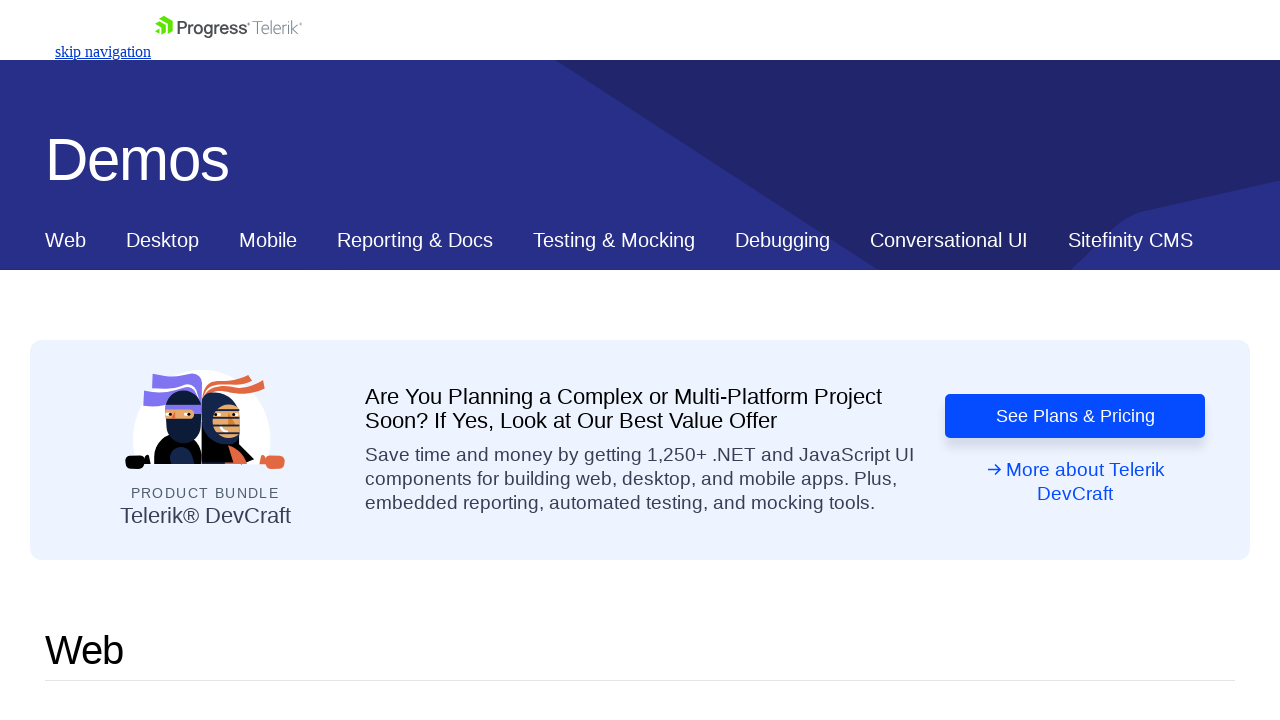

Navigated back to the previous page
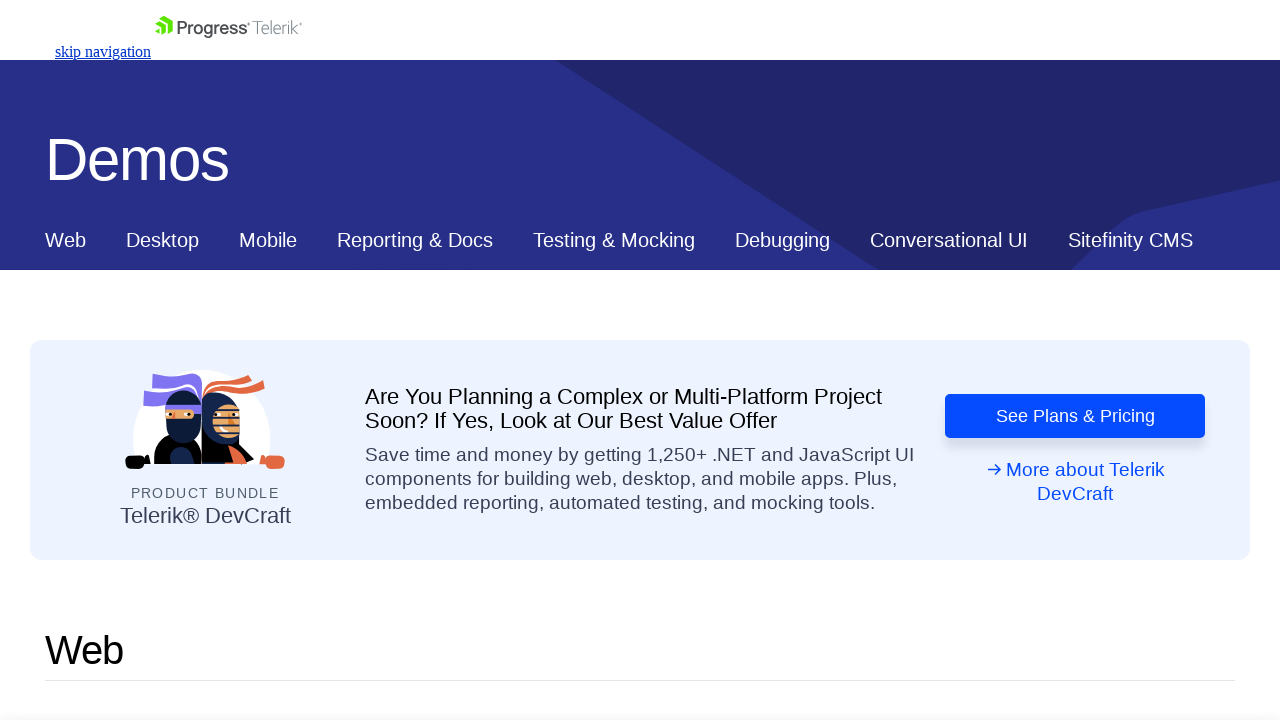

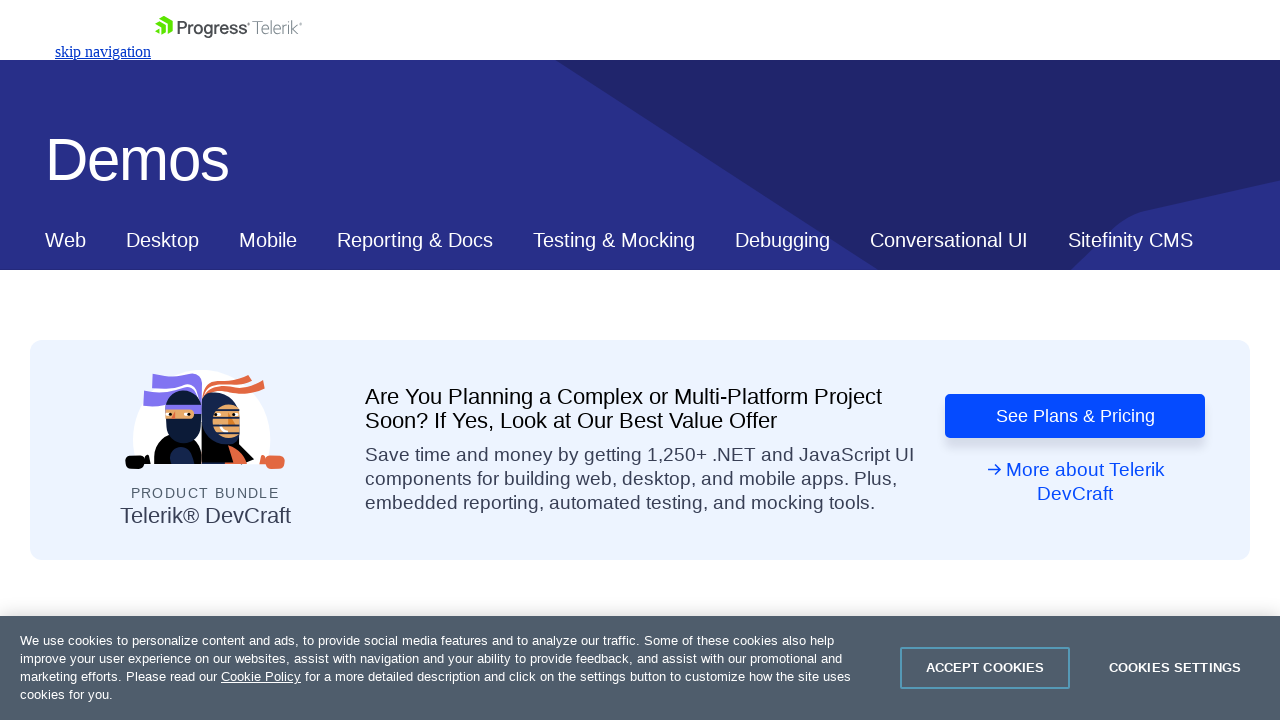